Tests the jQuery UI autocomplete feature by typing a partial word "P" in the input field inside an iframe and selecting "Python" from the autocomplete dropdown suggestions.

Starting URL: https://jqueryui.com/autocomplete/

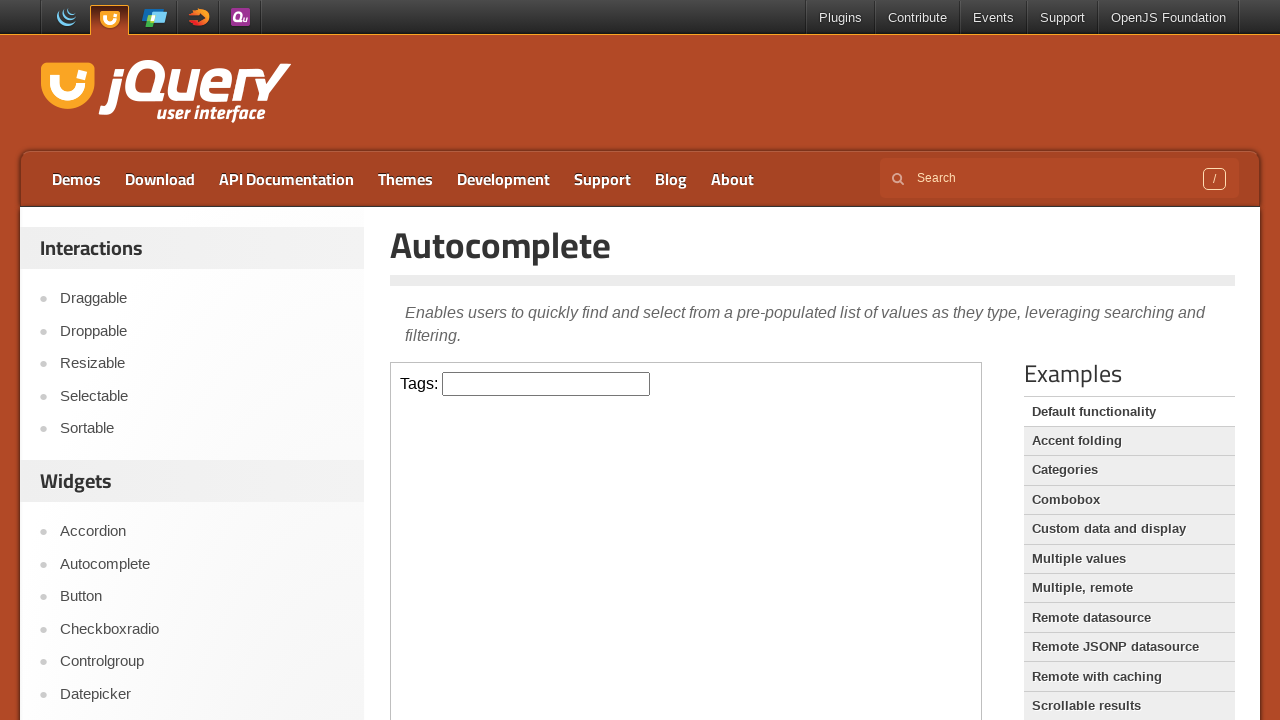

Clicked input field inside iframe at (546, 384) on iframe >> internal:control=enter-frame >> input
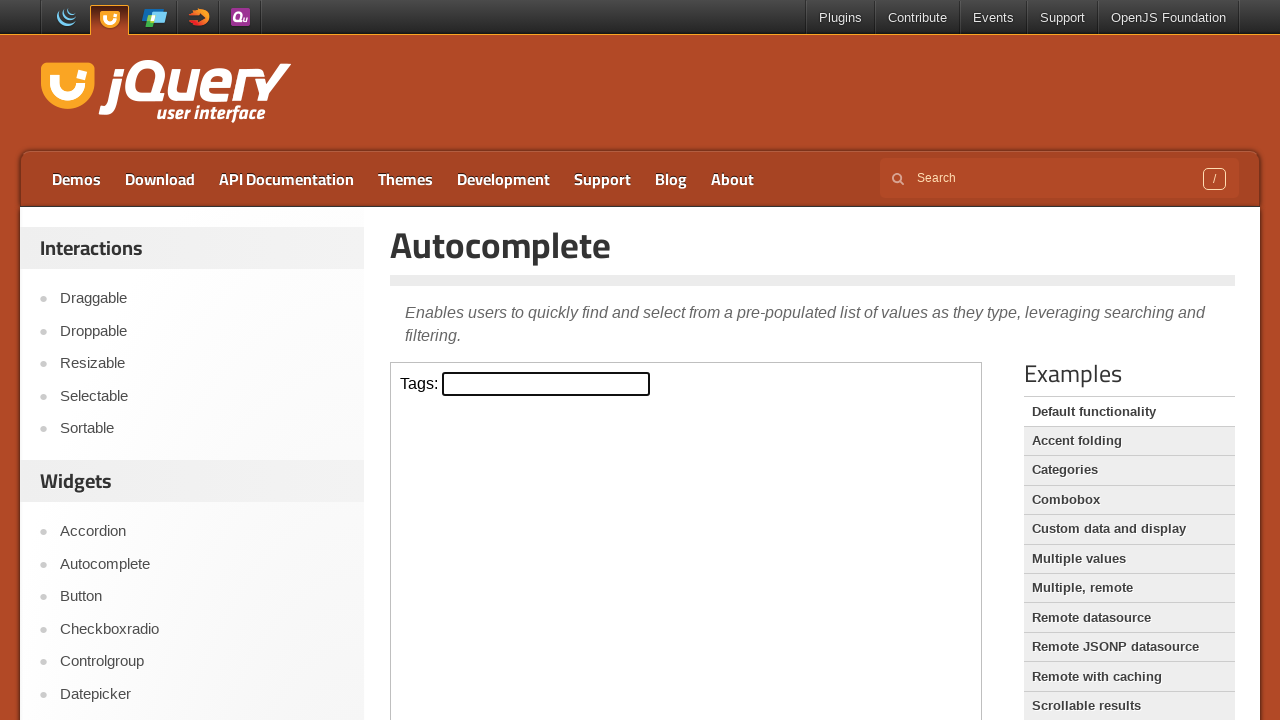

Filled input field with 'P' to trigger autocomplete on iframe >> internal:control=enter-frame >> input
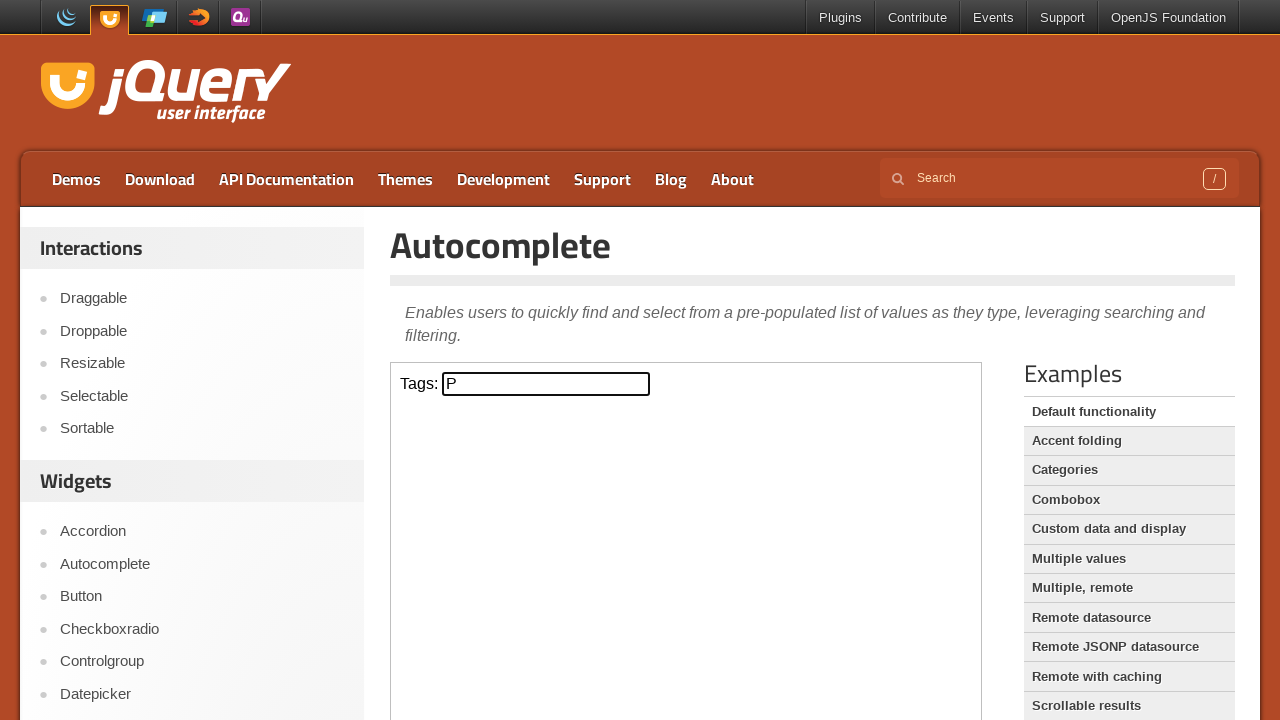

Selected 'Python' from autocomplete dropdown suggestions at (546, 577) on iframe >> internal:control=enter-frame >> text=Python
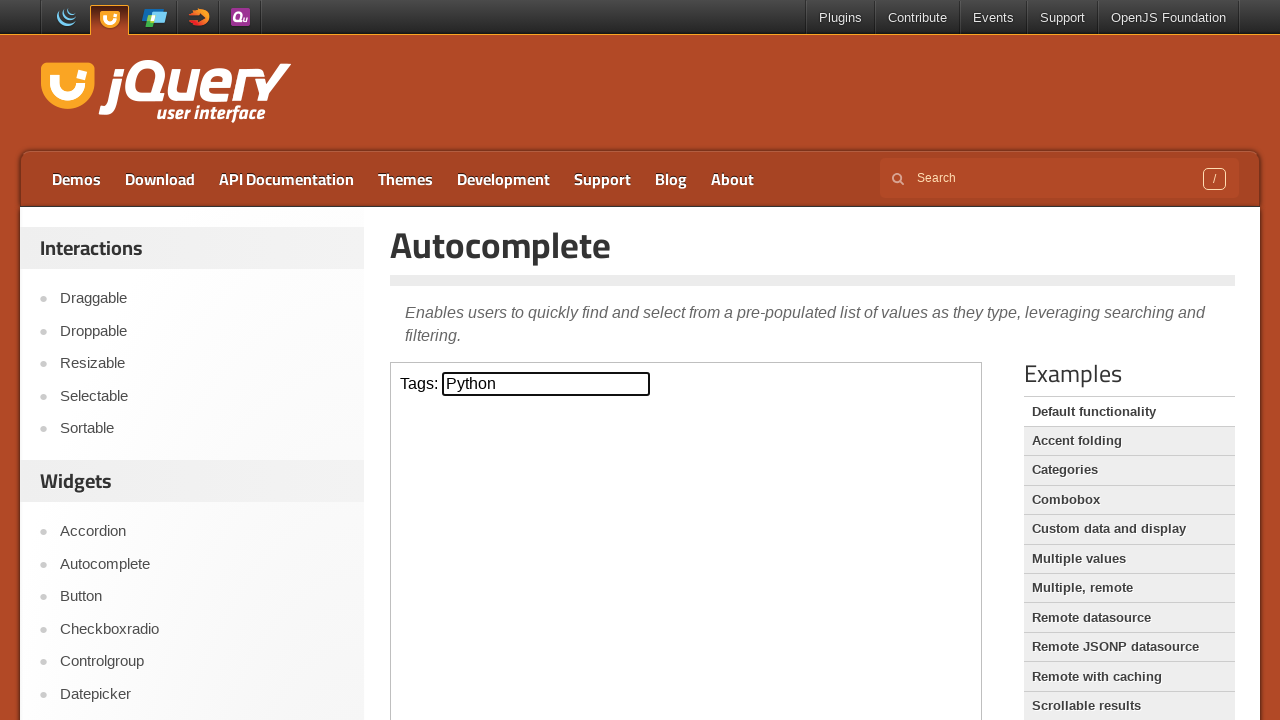

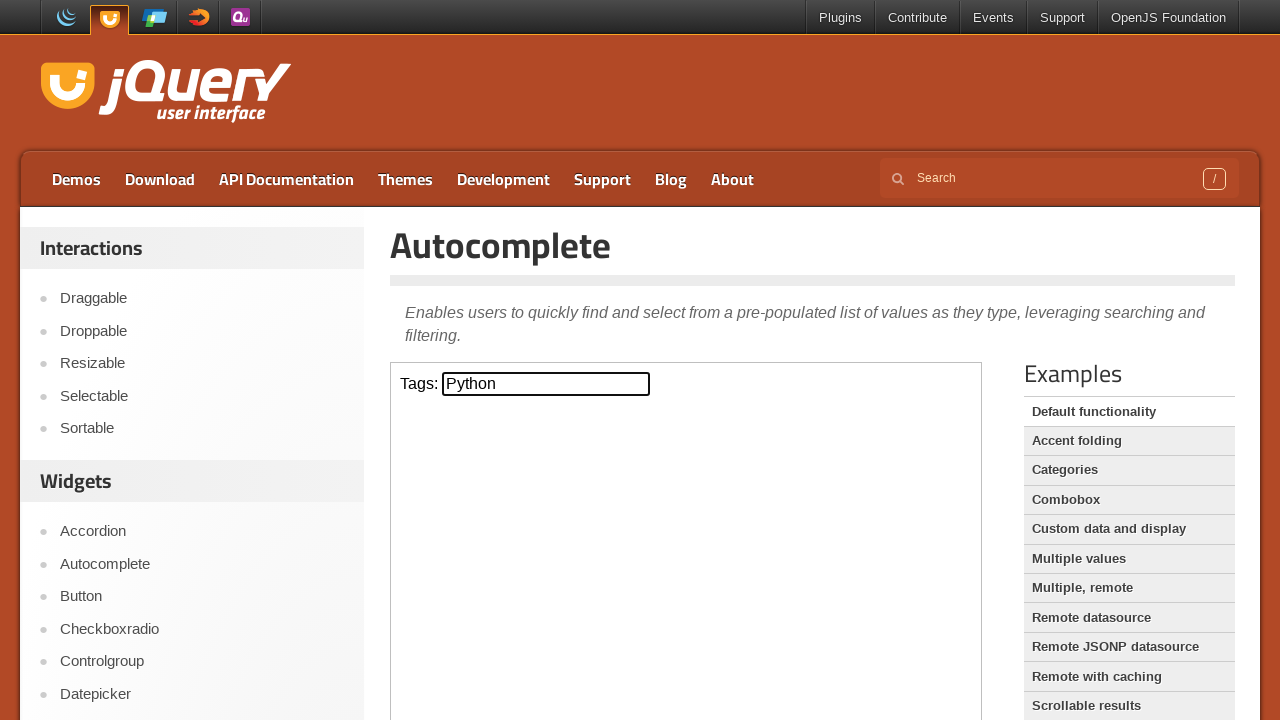